Tests that the React.dev website displays properly on desktop viewport (1920px) with full navigation visible

Starting URL: https://react.dev

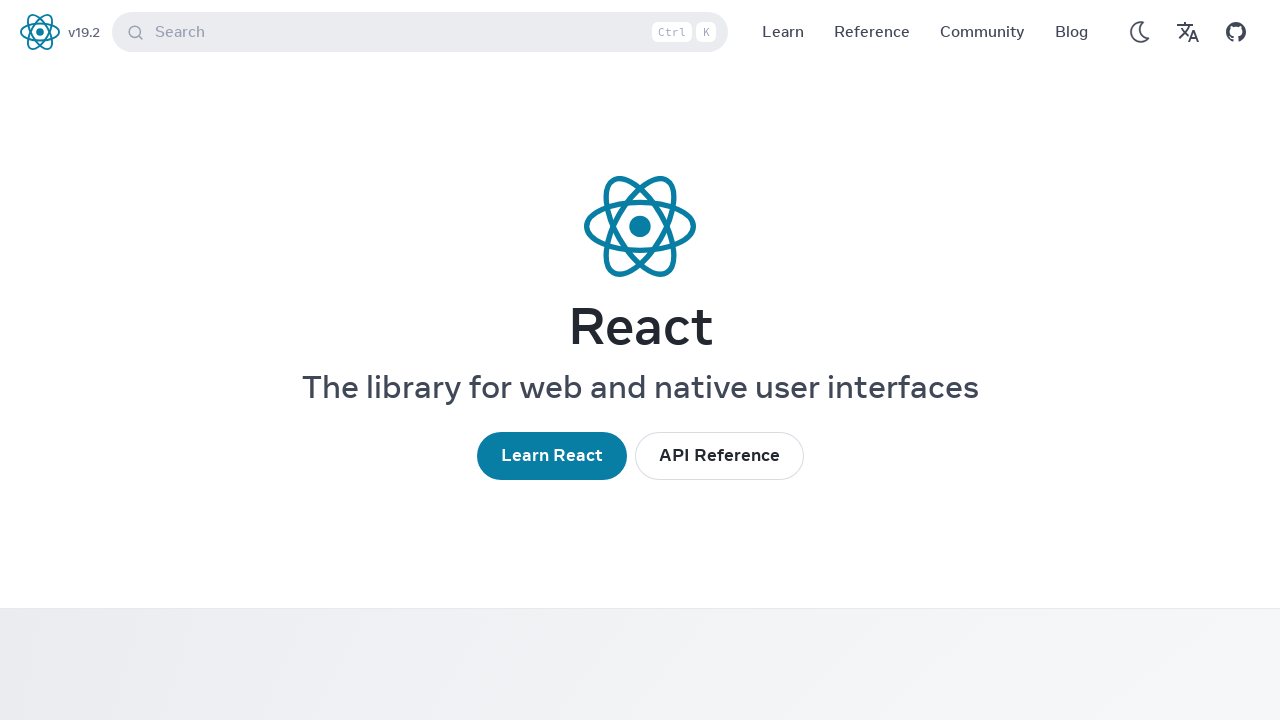

Set viewport to desktop size (1920x1080)
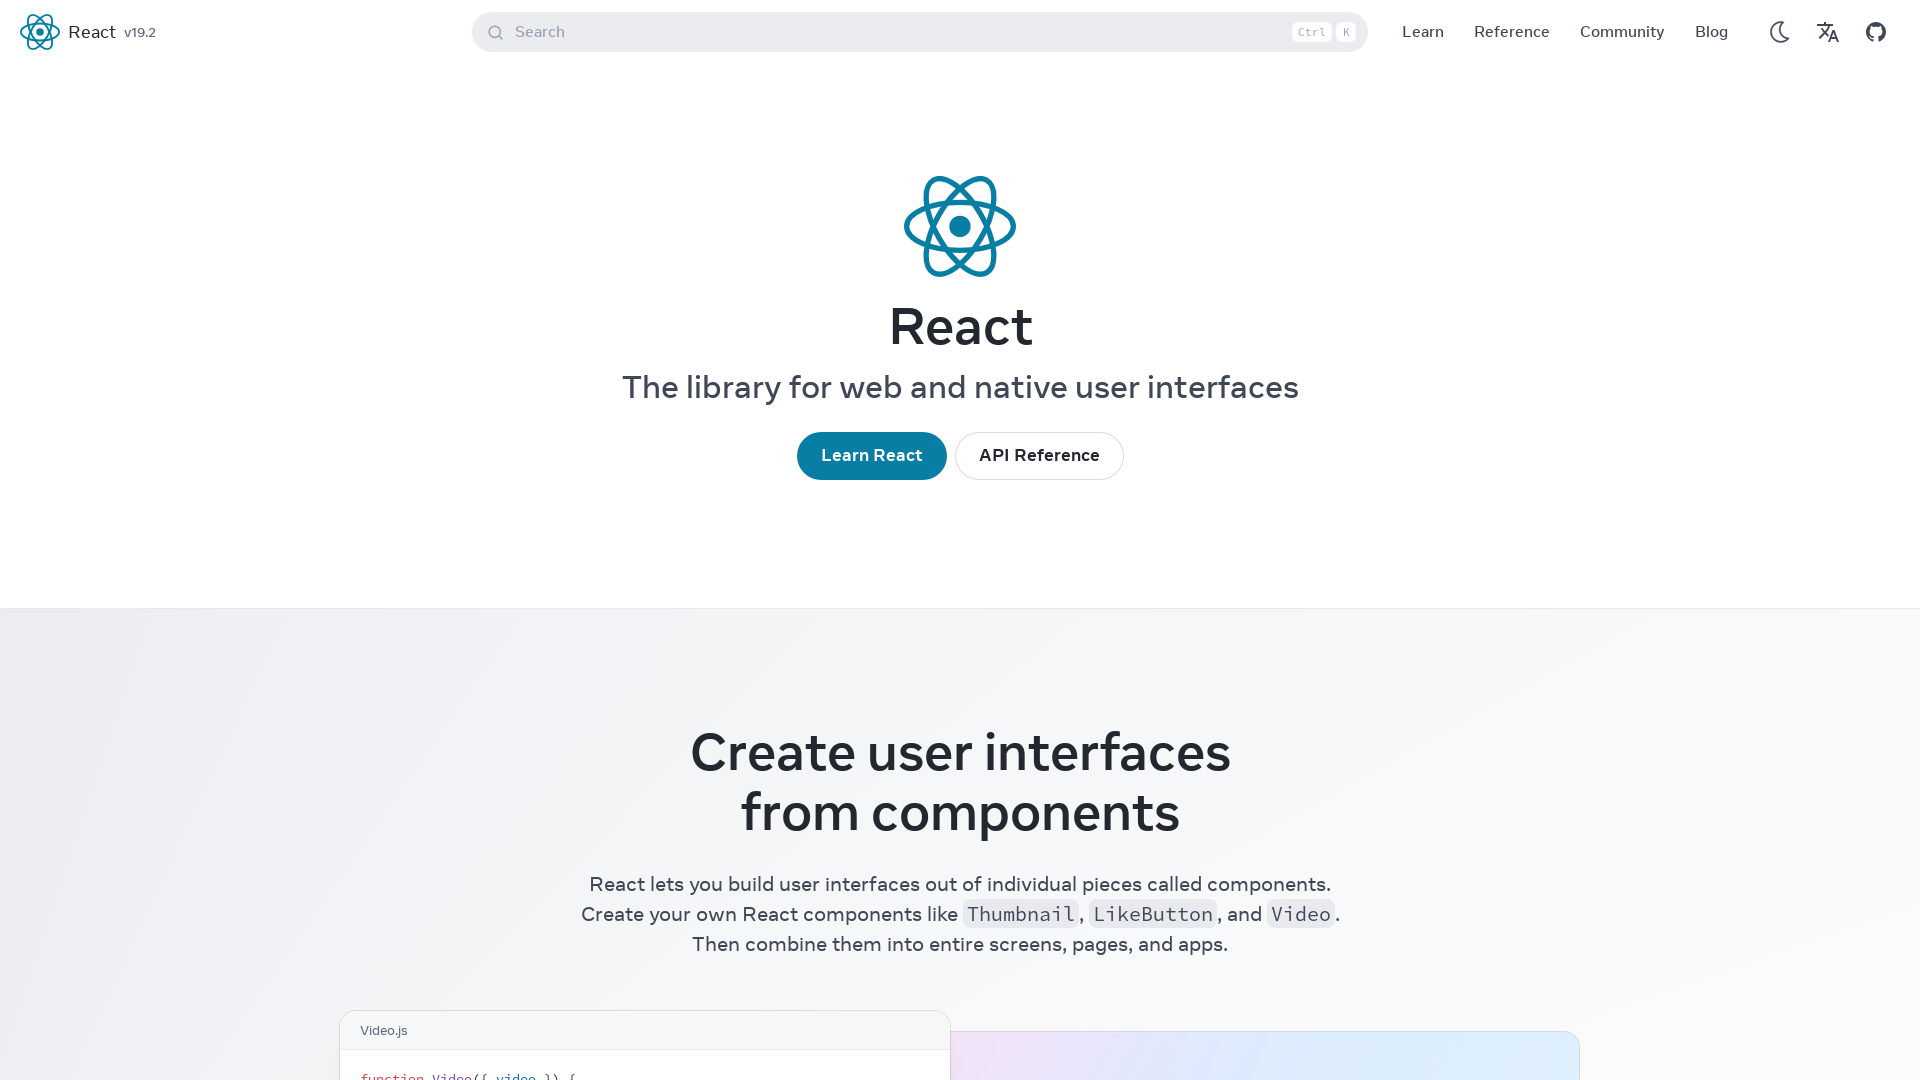

Page loaded and network became idle
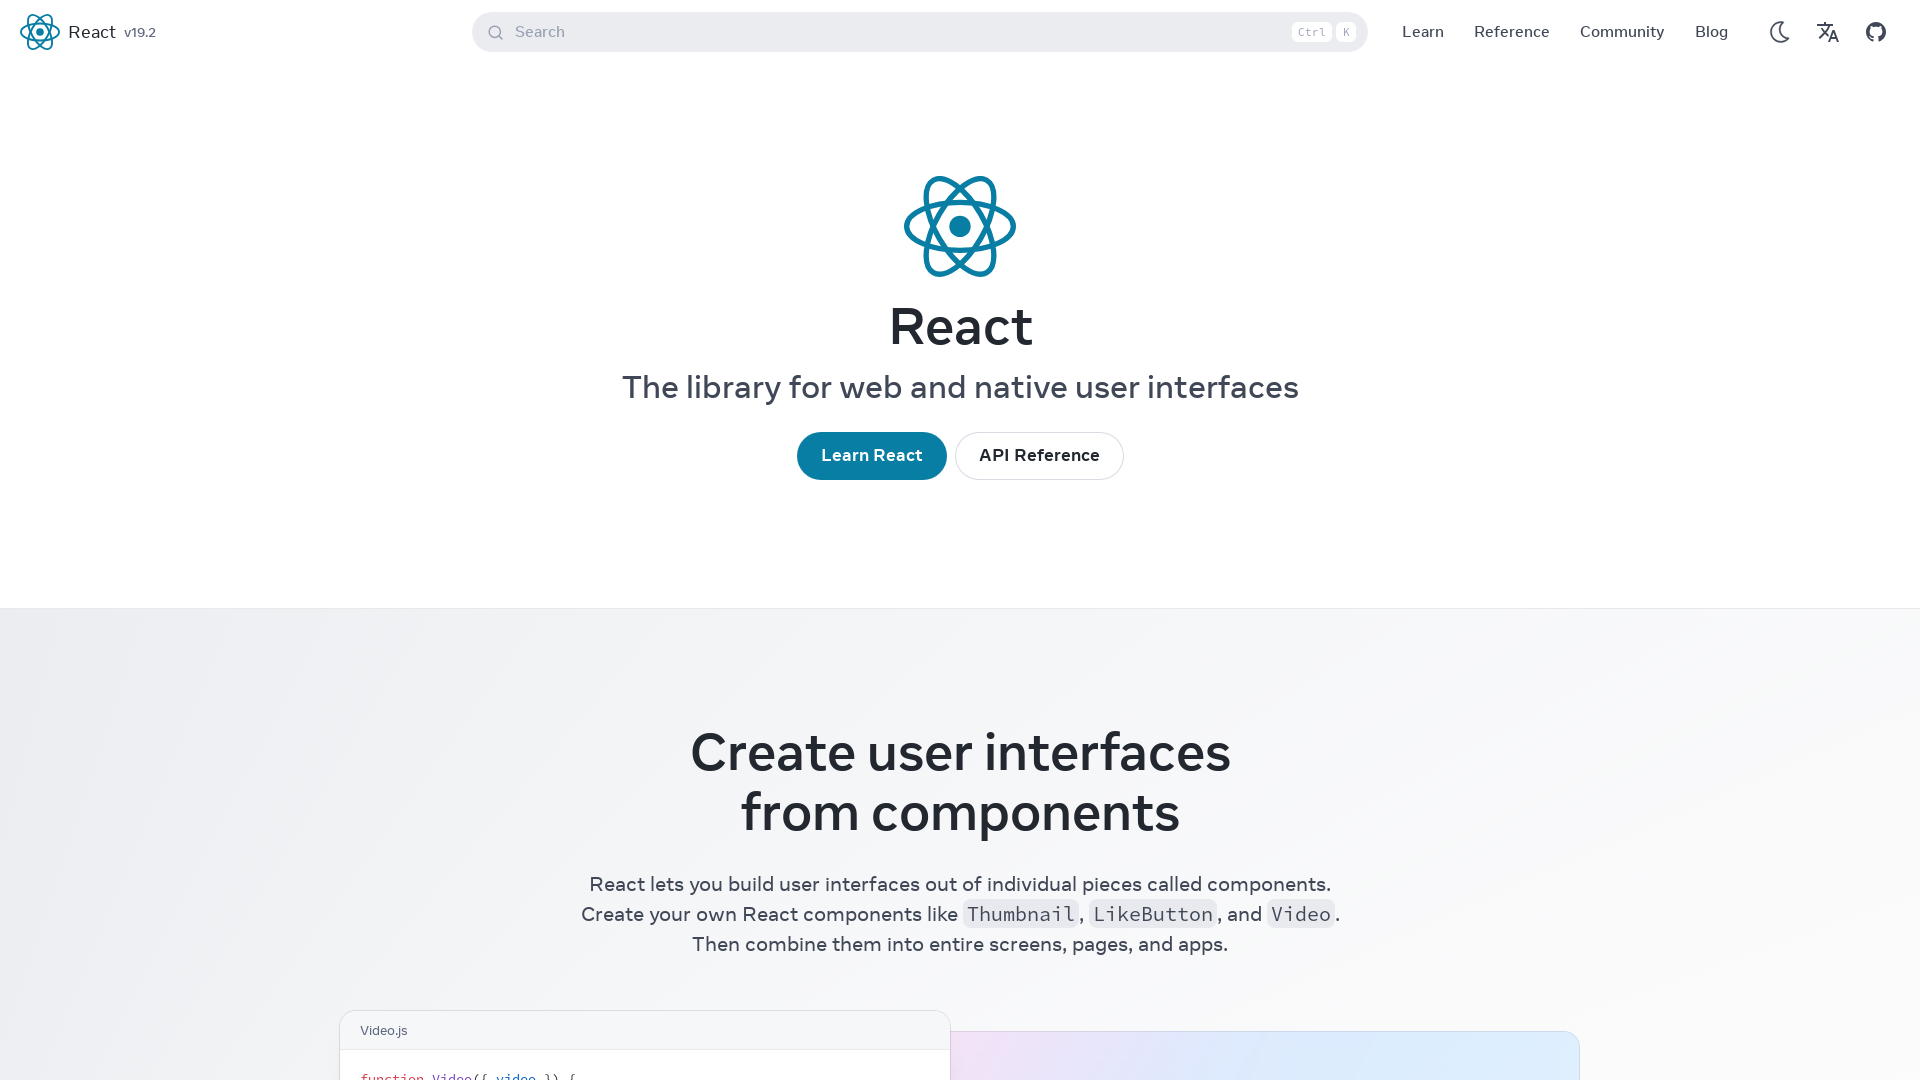

Navigation element is visible on desktop viewport
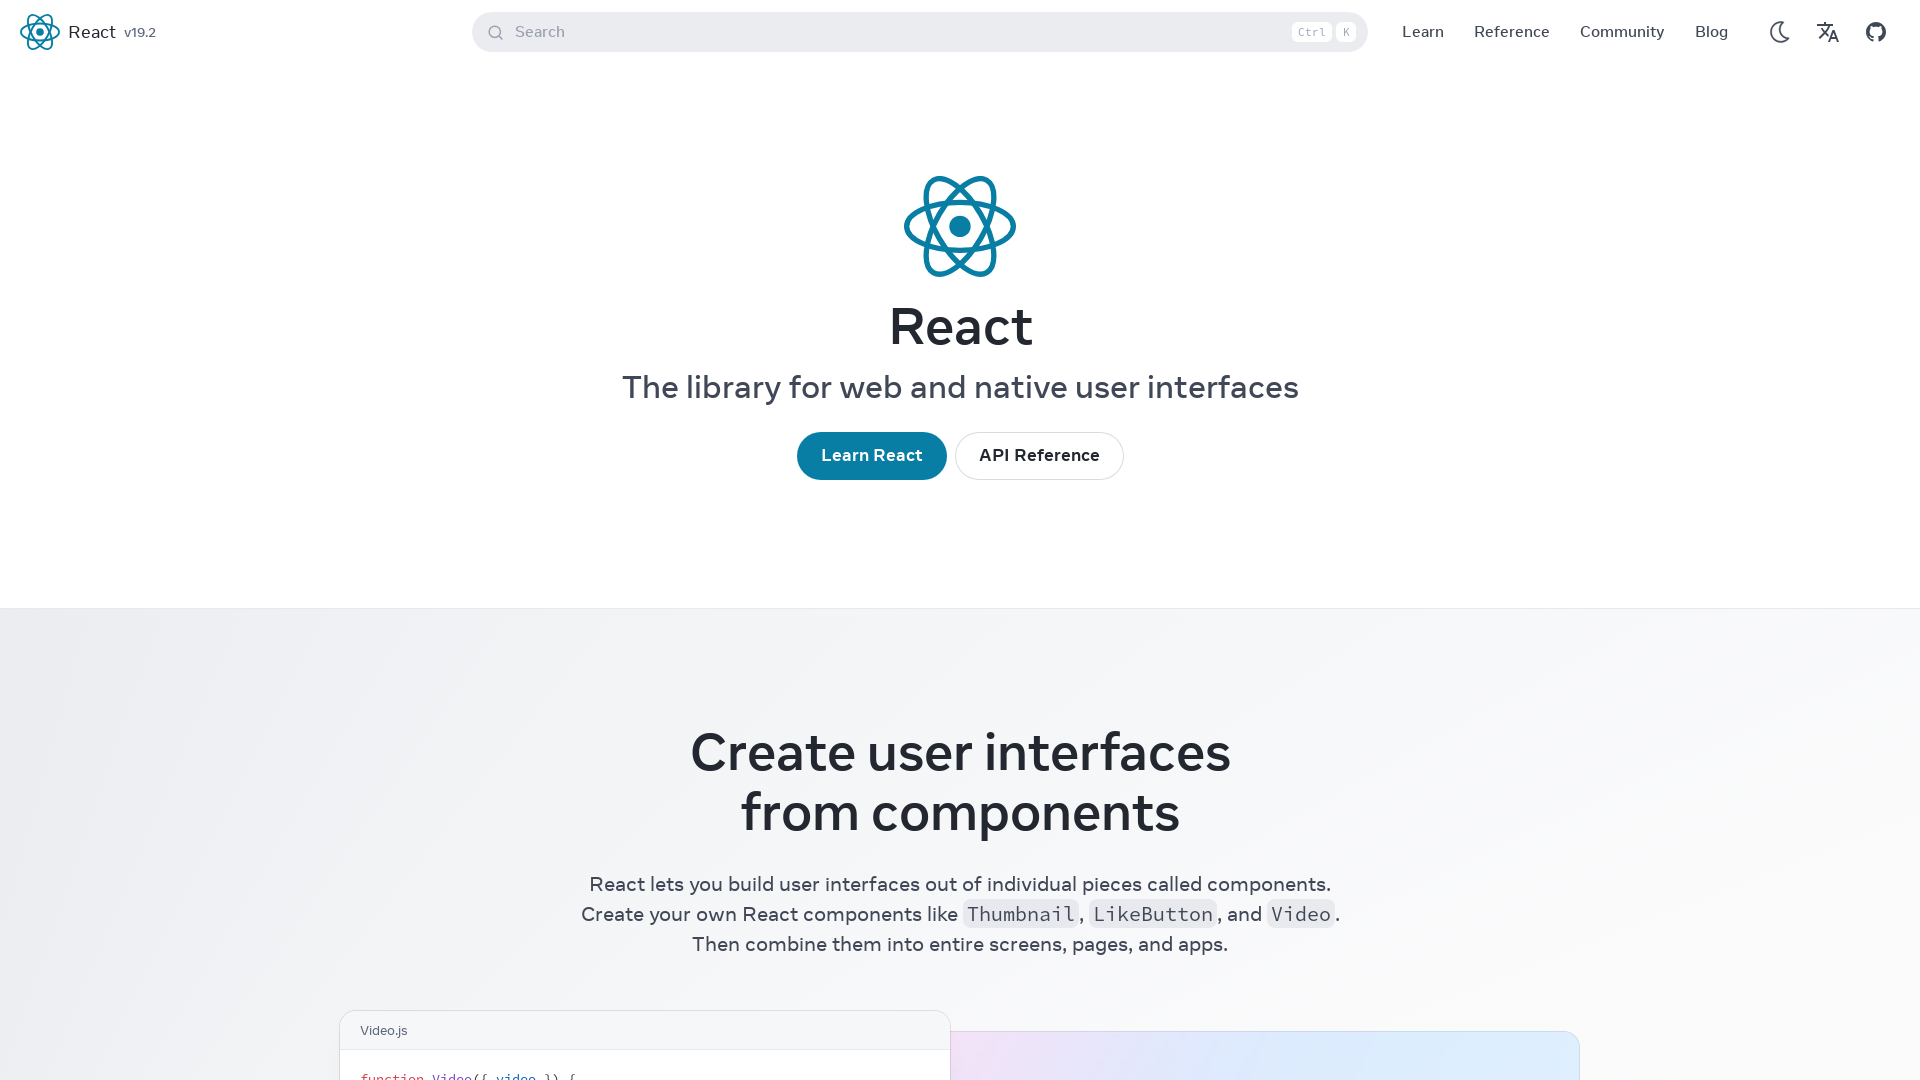

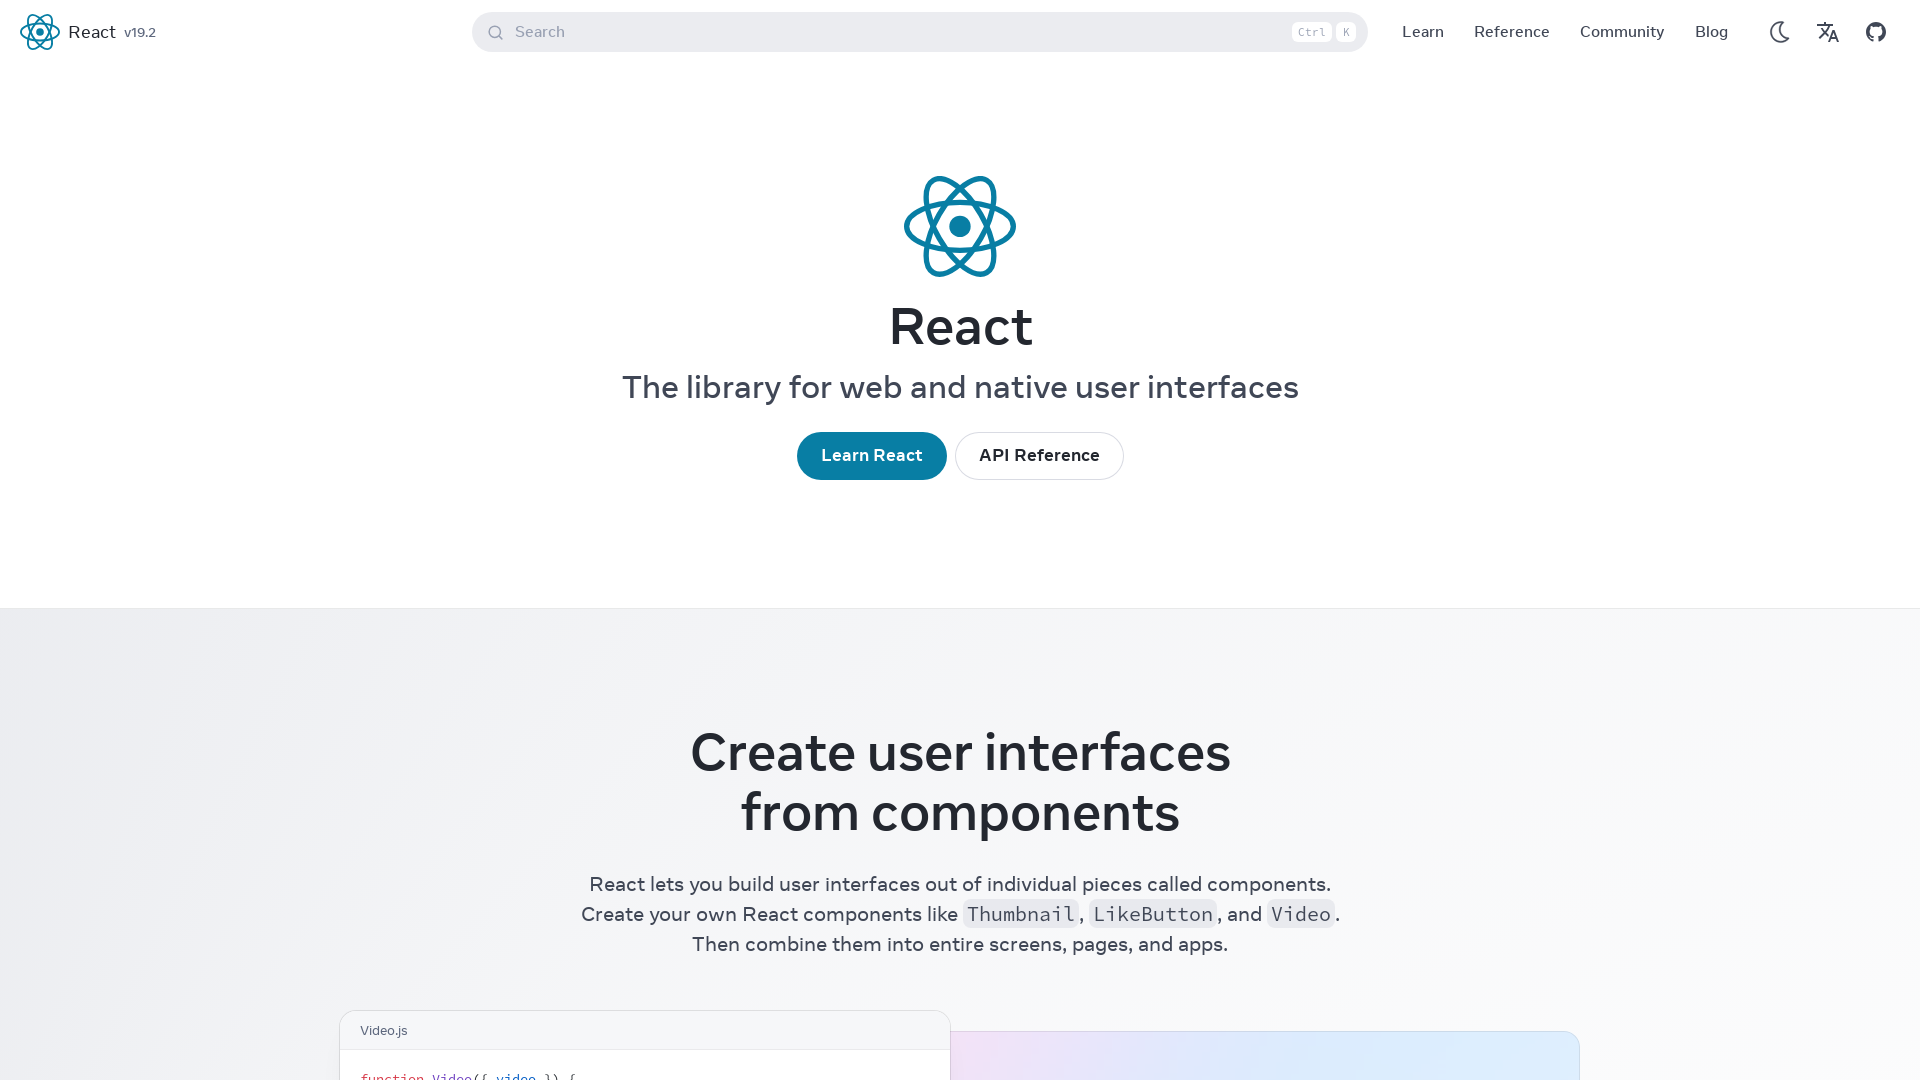